Navigates to the Radio Button page and verifies the "No" radio button is disabled (not clickable)

Starting URL: https://demoqa.com

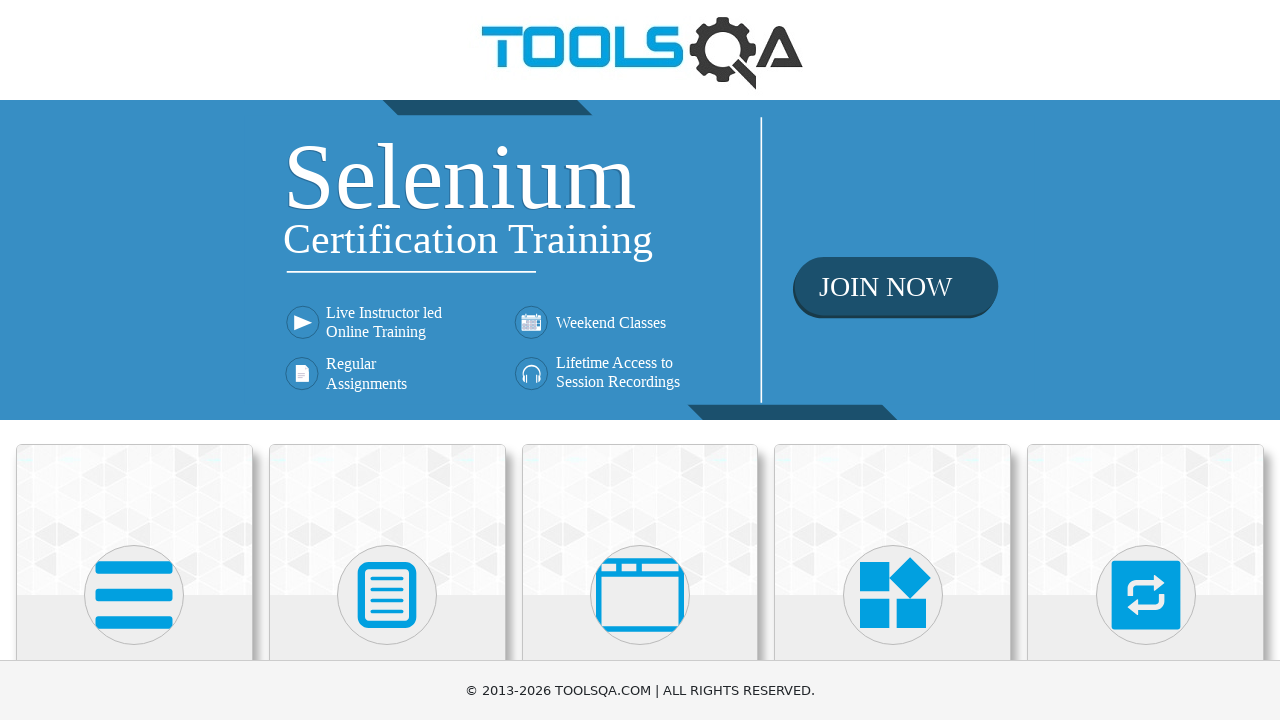

Clicked on Elements card on home page at (134, 360) on text=Elements
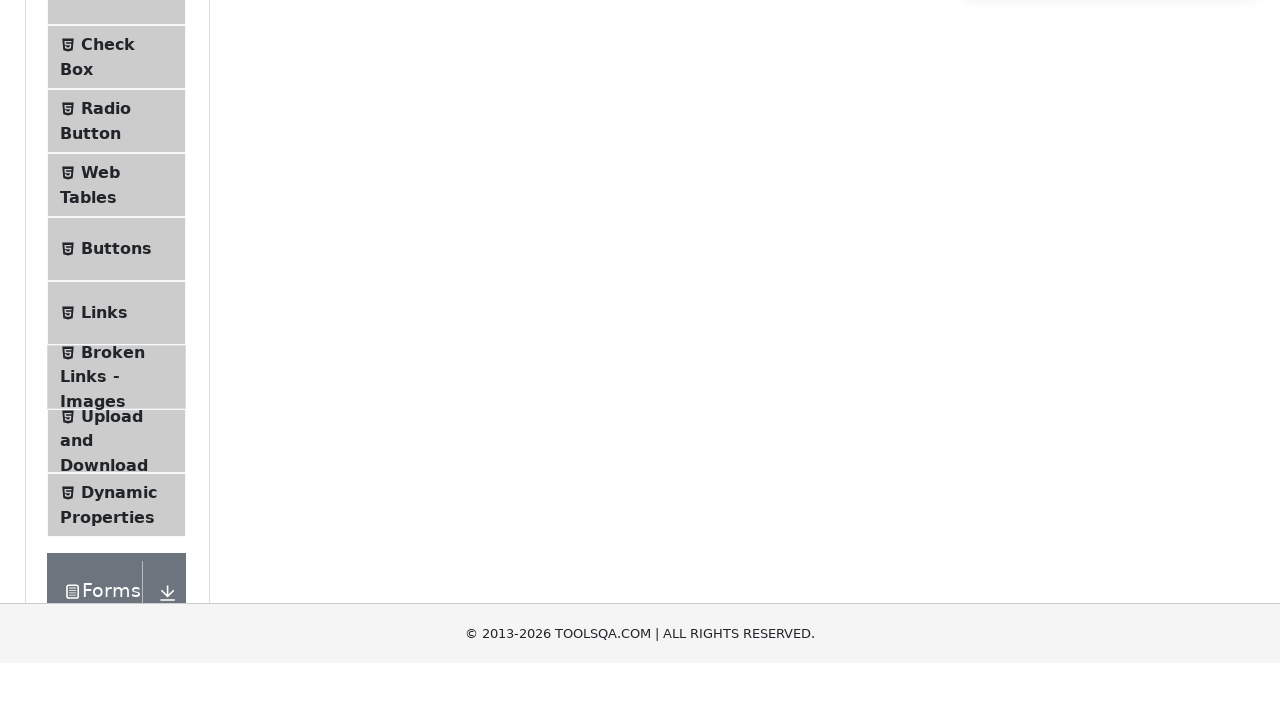

Clicked on Radio Button menu item at (106, 376) on text=Radio Button
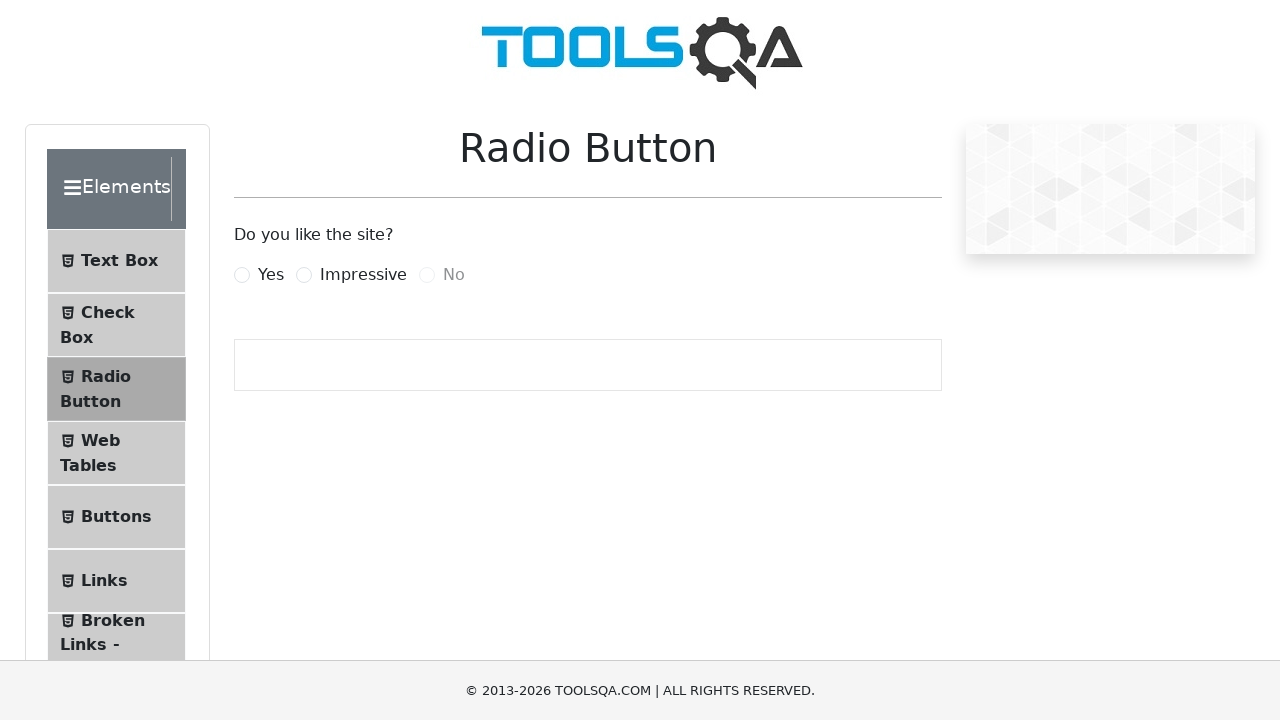

Verified No radio button is disabled
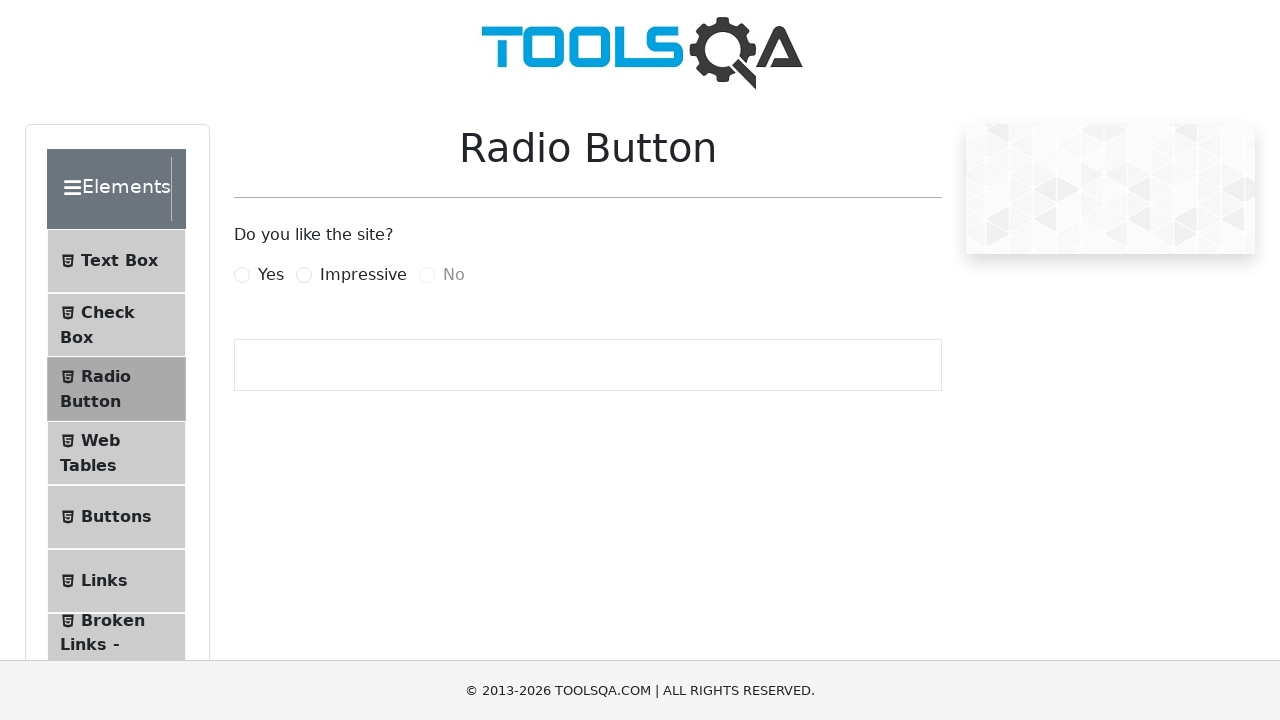

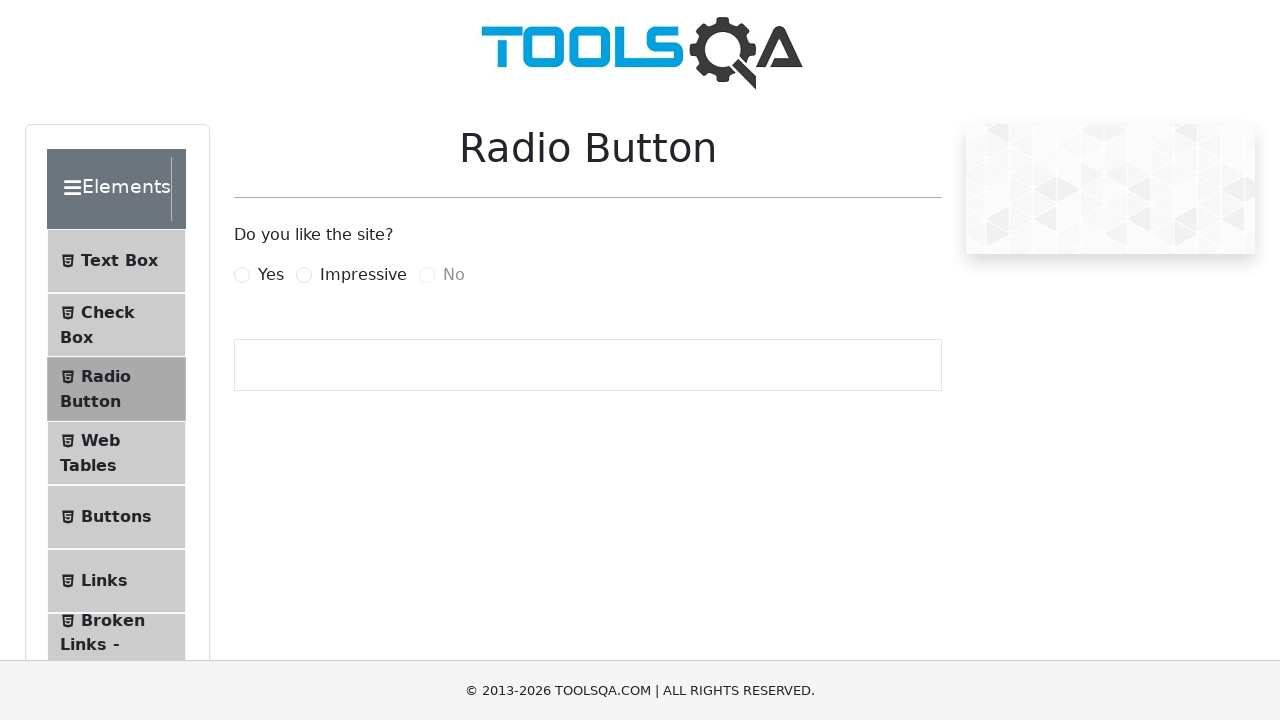